Tests mouse hover by hovering over 3 avatar images and verifying info appears

Starting URL: https://the-internet.herokuapp.com/hovers

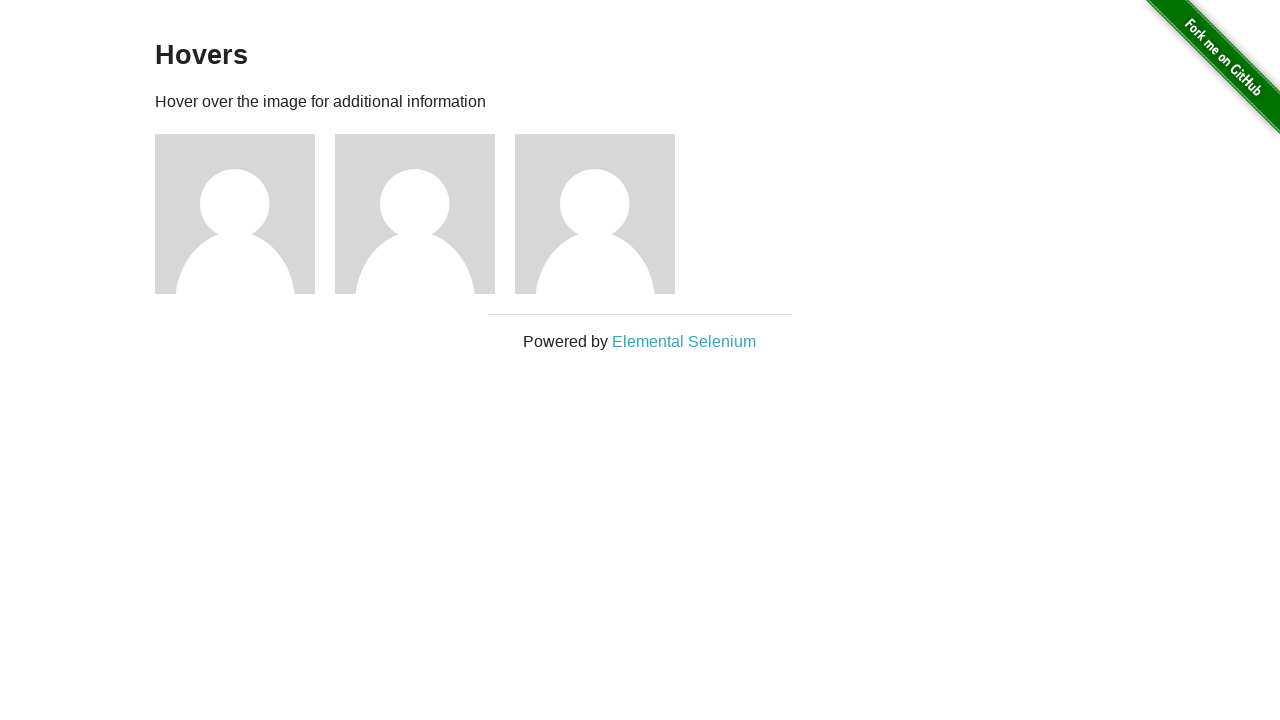

Hovered over avatar image 1 at (235, 214) on img[src='/img/avatar-blank.jpg'] >> nth=0
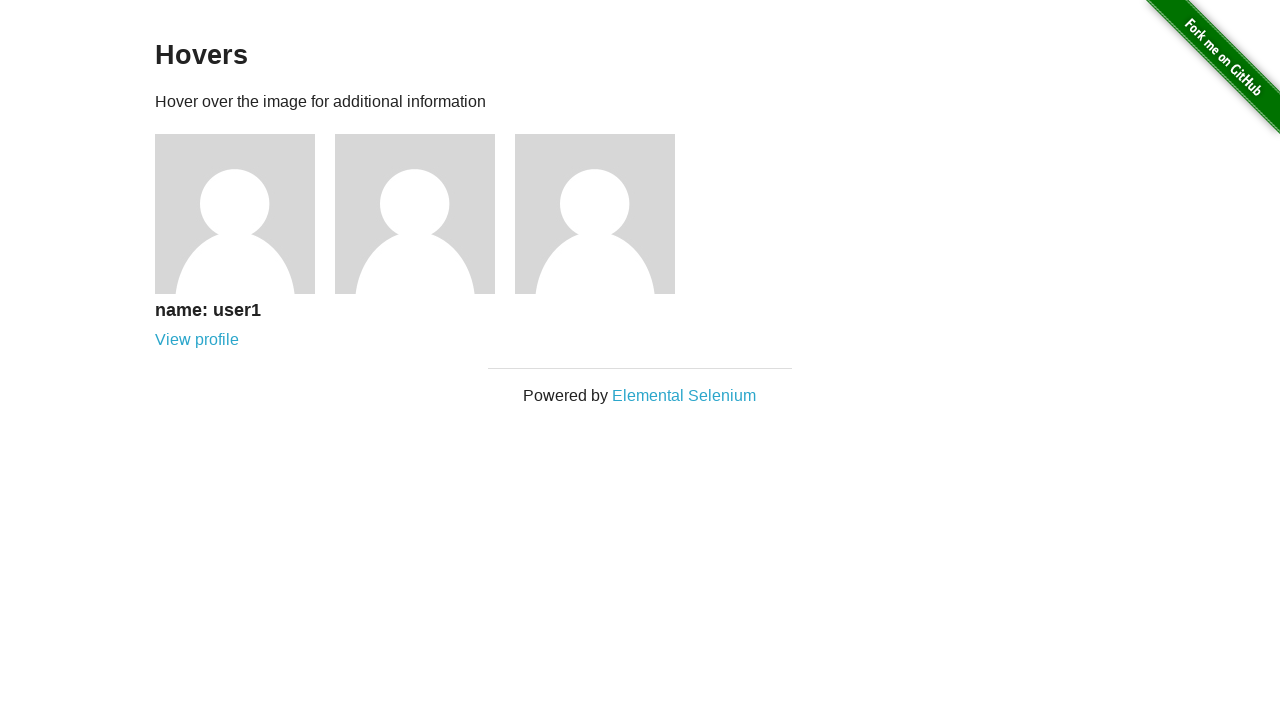

Verified info text appeared for avatar 1
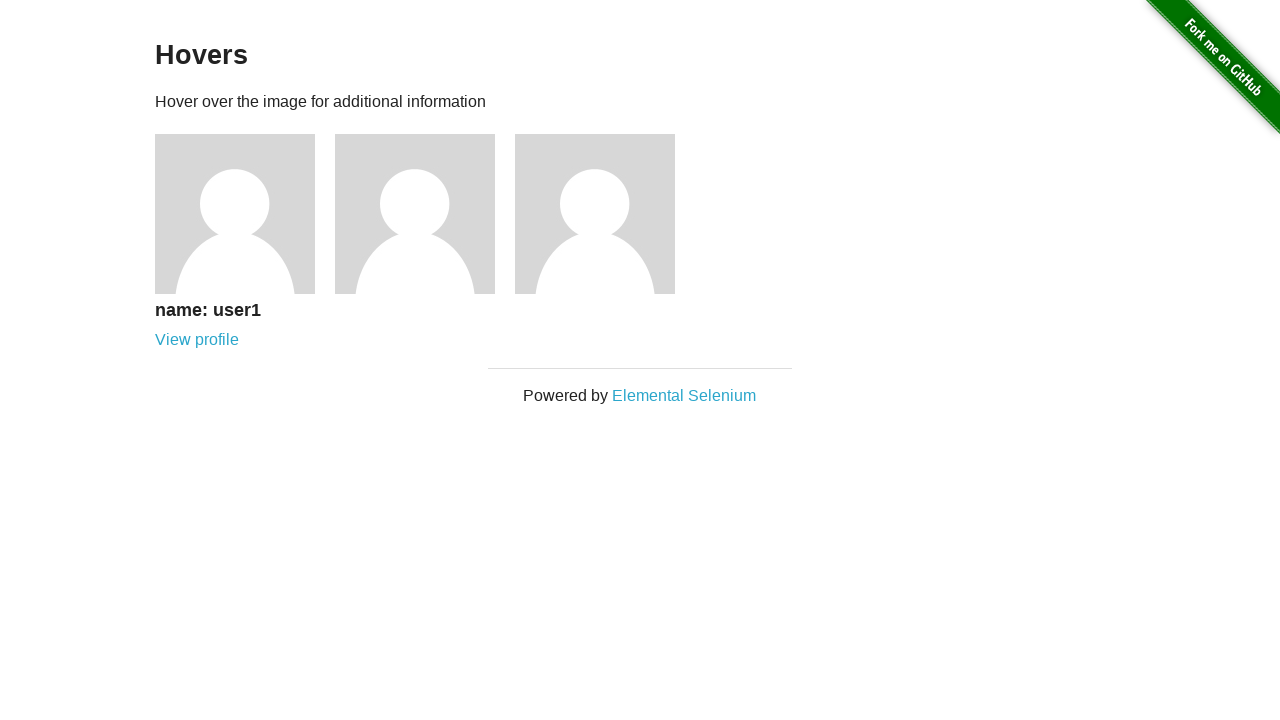

Hovered over avatar image 2 at (415, 214) on img[src='/img/avatar-blank.jpg'] >> nth=1
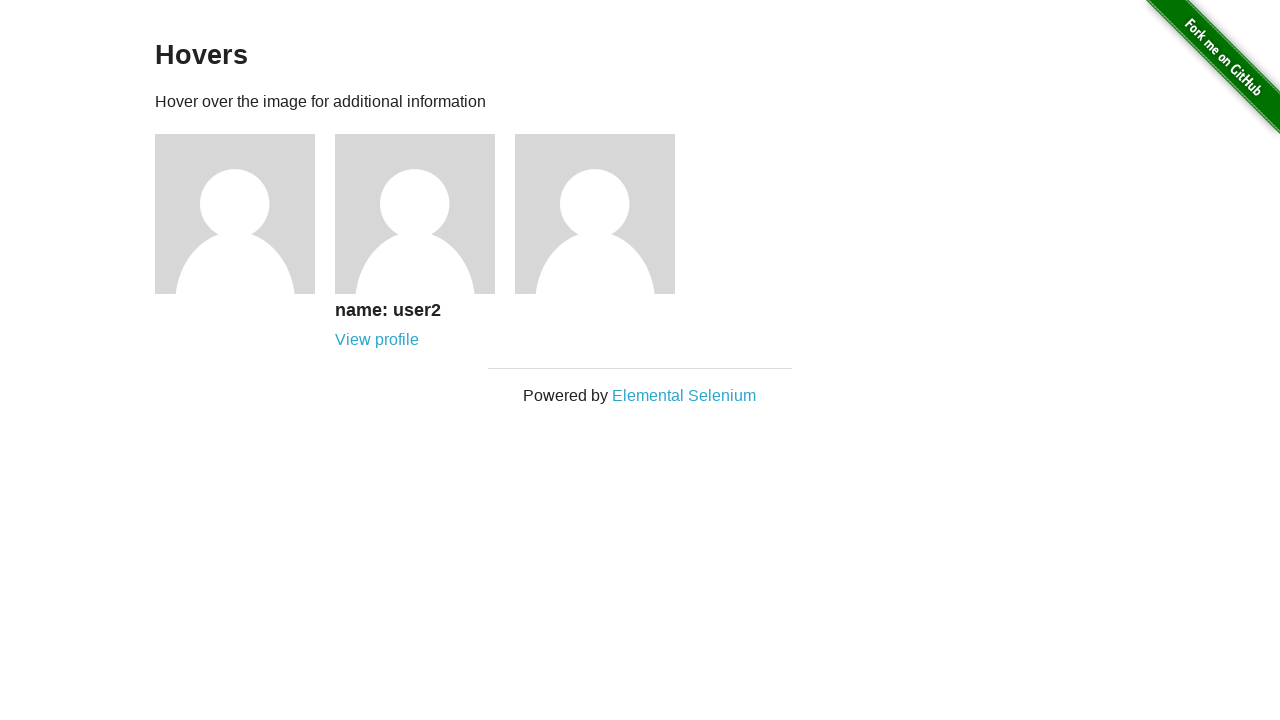

Verified info text appeared for avatar 2
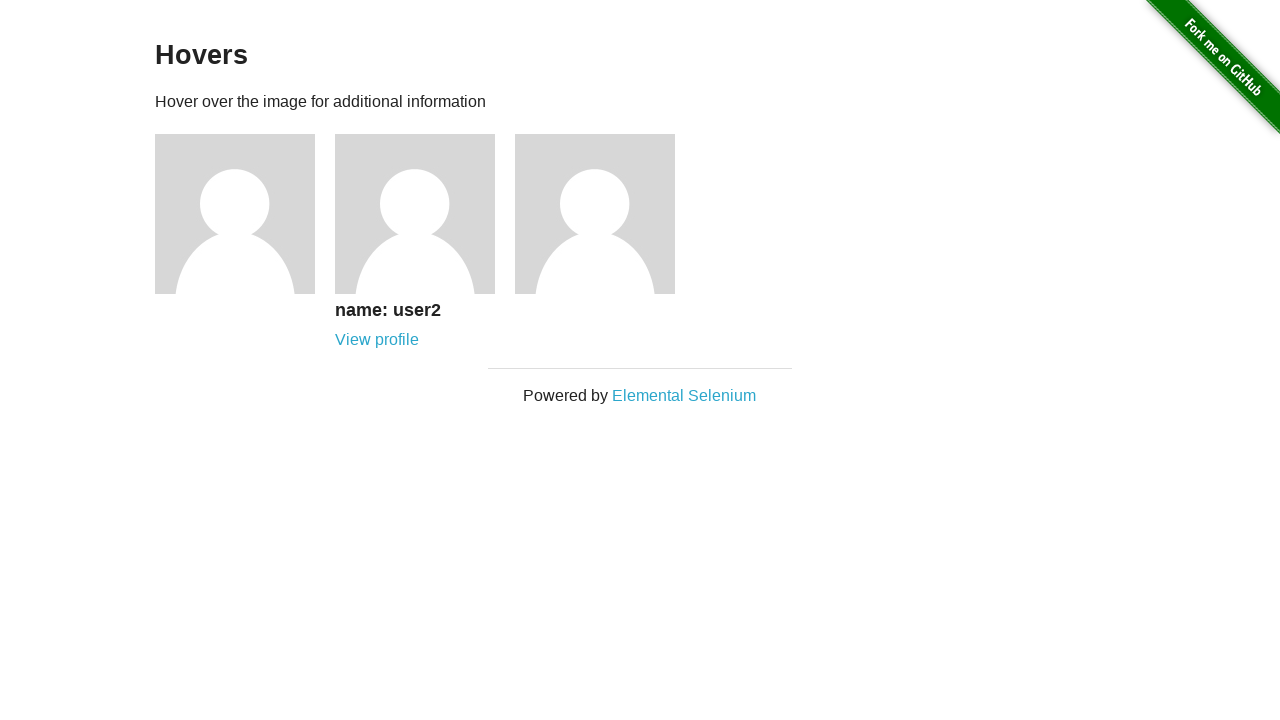

Hovered over avatar image 3 at (595, 214) on img[src='/img/avatar-blank.jpg'] >> nth=2
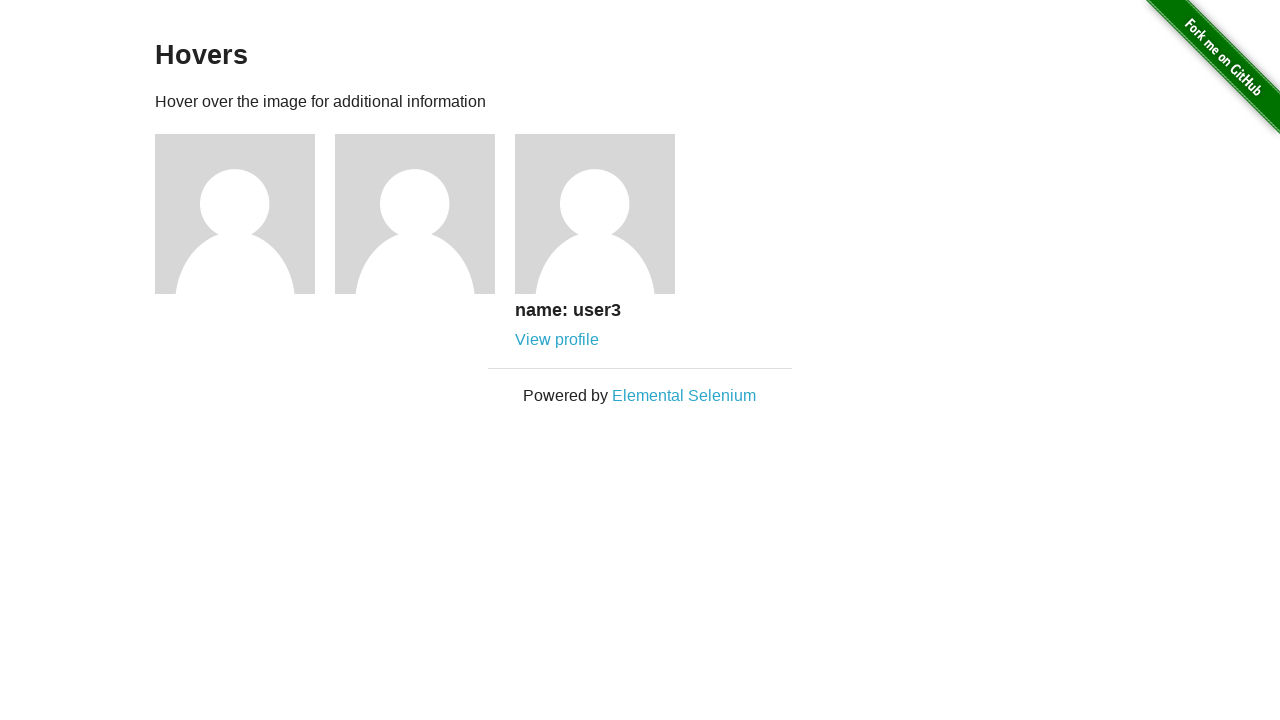

Verified info text appeared for avatar 3
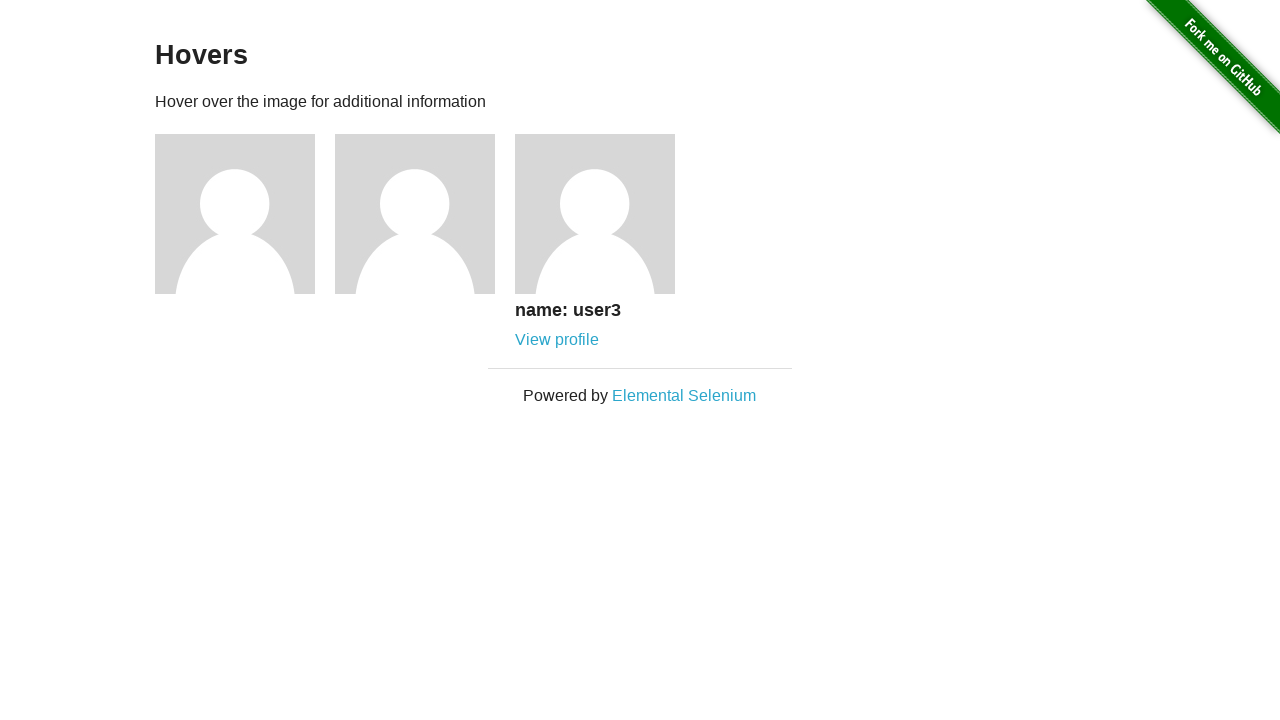

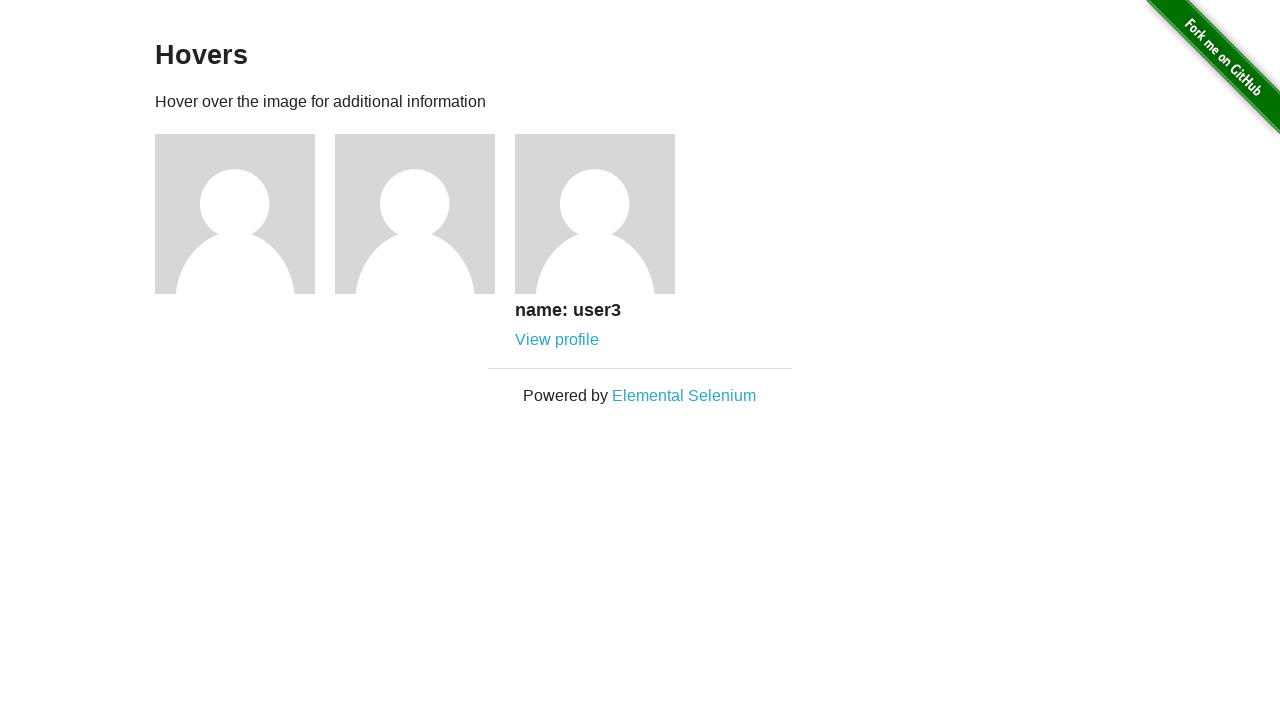